Tests checkbox toggle functionality on a loan application page by clicking a checkbox multiple times to verify it can be checked and unchecked

Starting URL: https://www.deal4loans.com/apply-home-loans.php

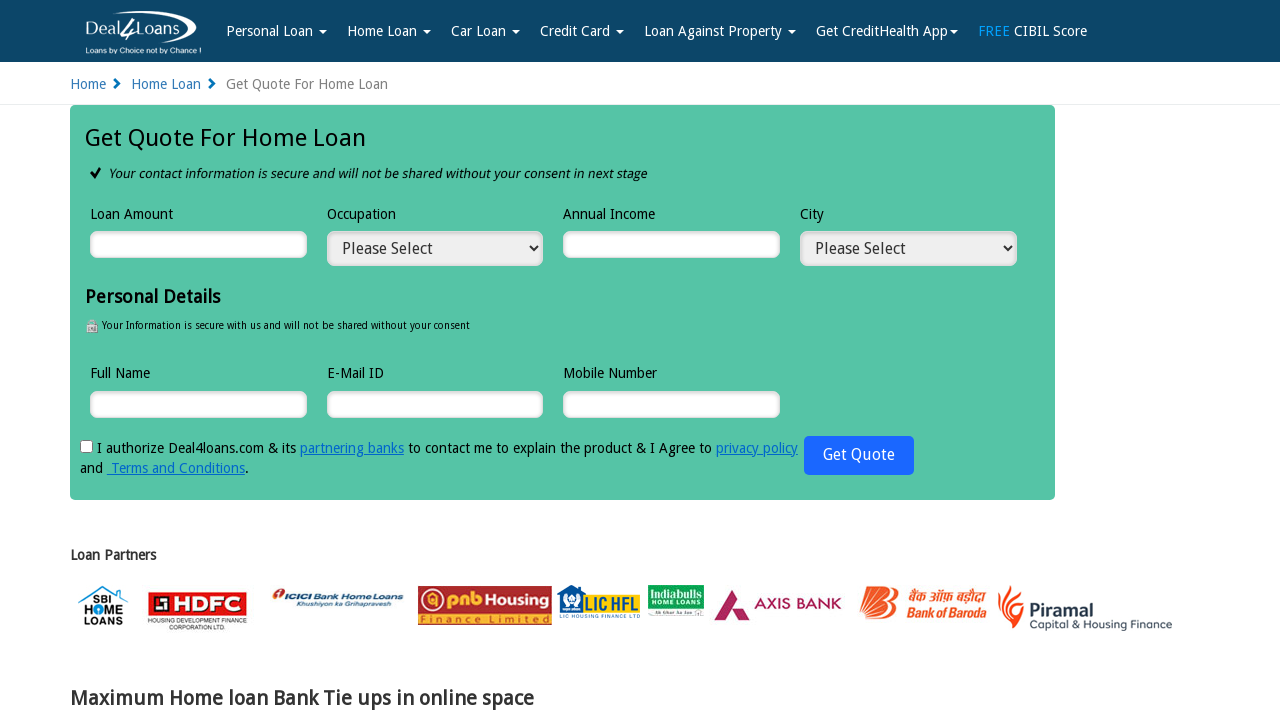

No popup/ad found, continuing with test
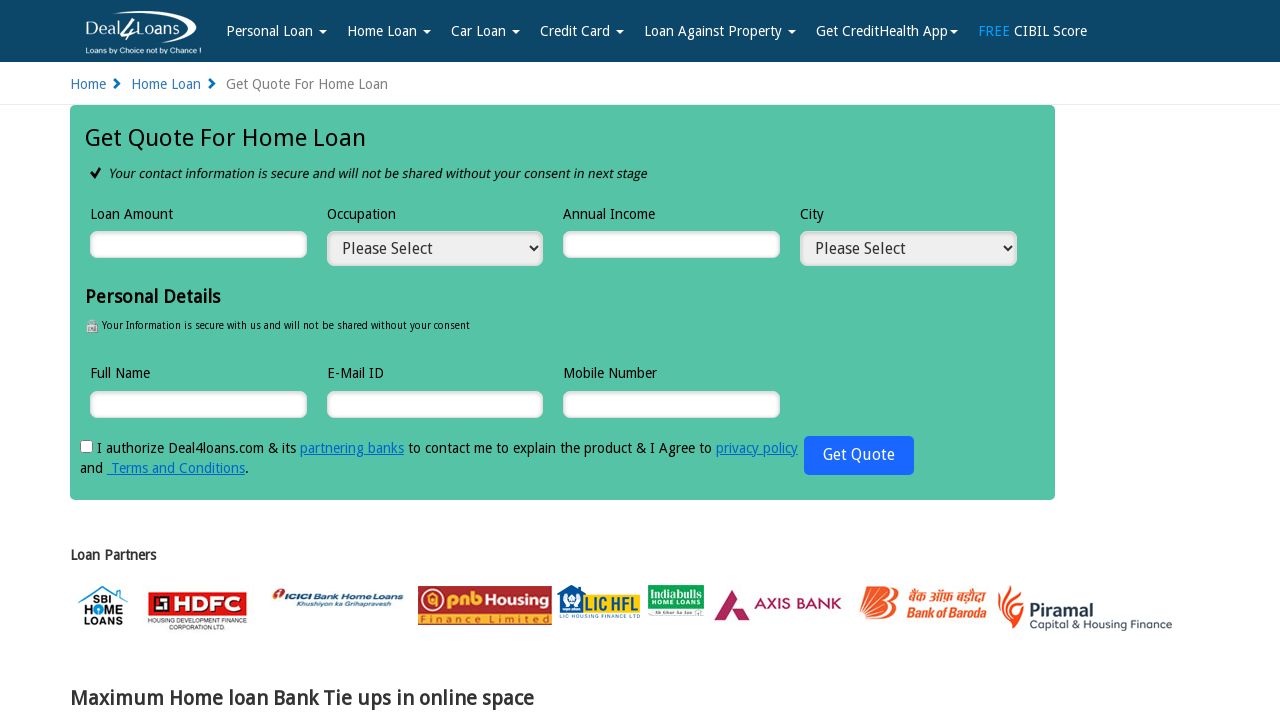

Checkbox element is now visible
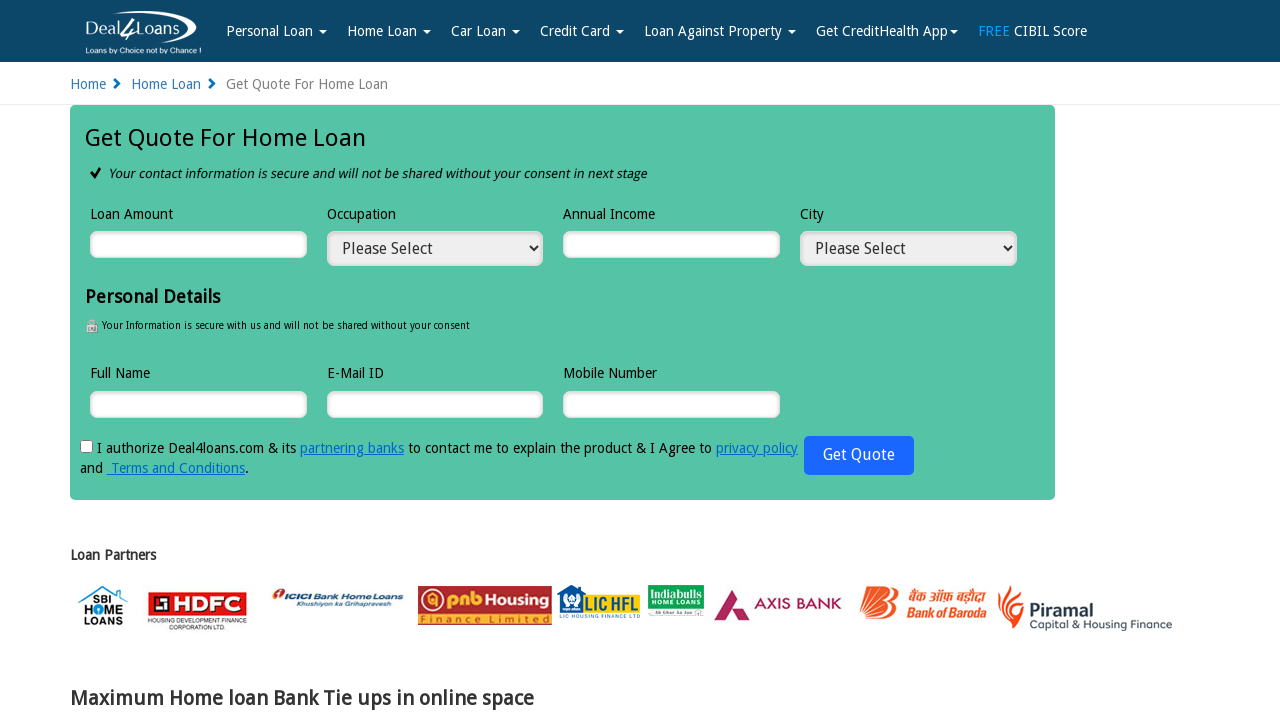

Toggled checkbox (iteration 1 of 2) at (86, 446) on input#accept
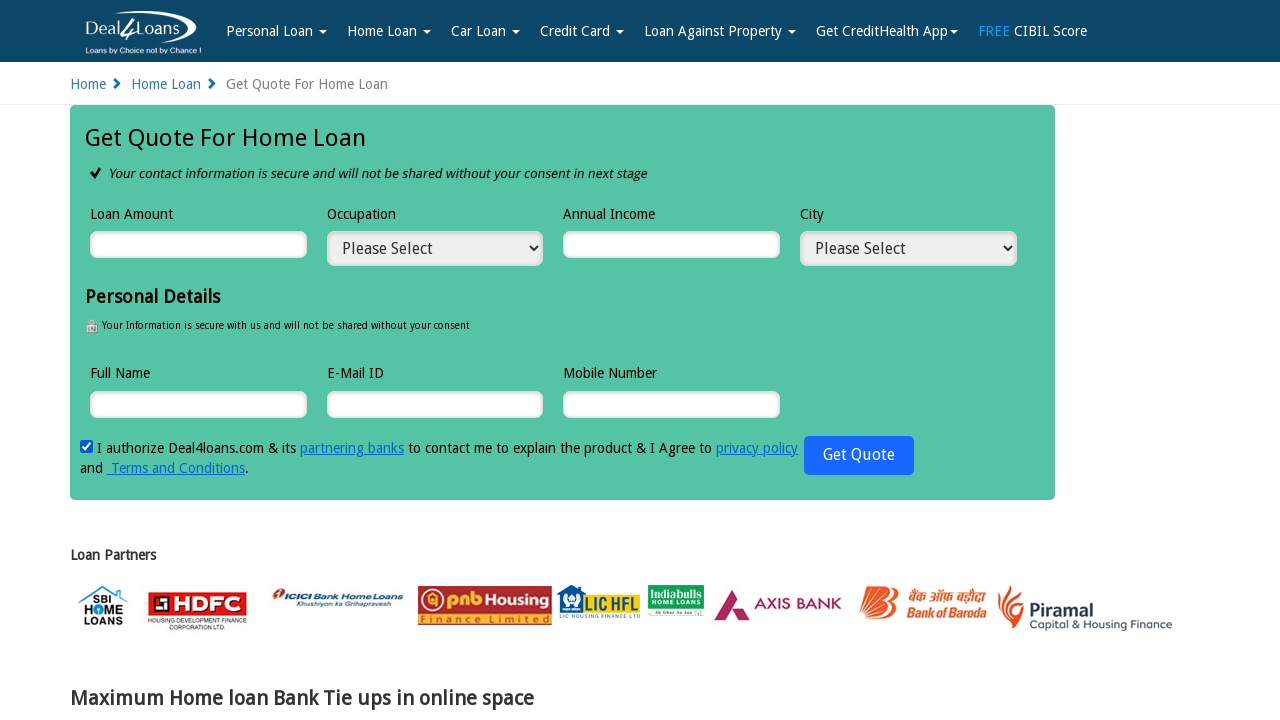

Waited 2 seconds for checkbox state to settle
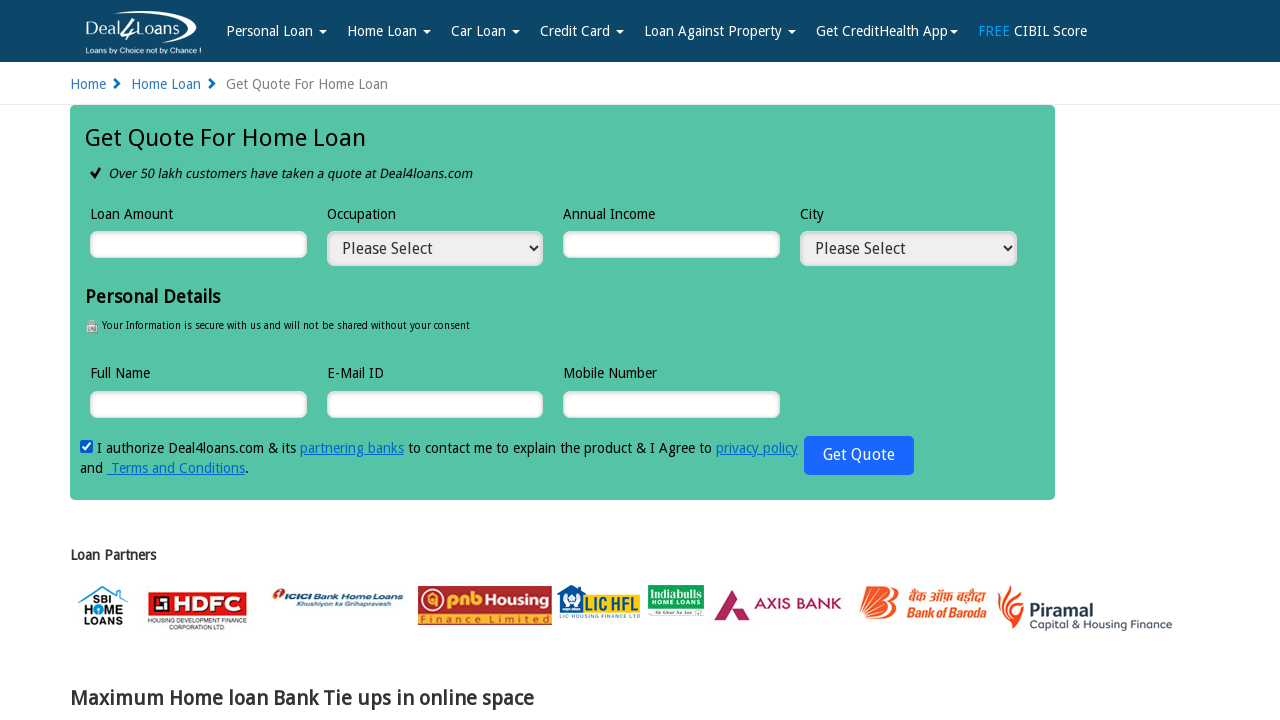

Toggled checkbox (iteration 2 of 2) at (86, 446) on input#accept
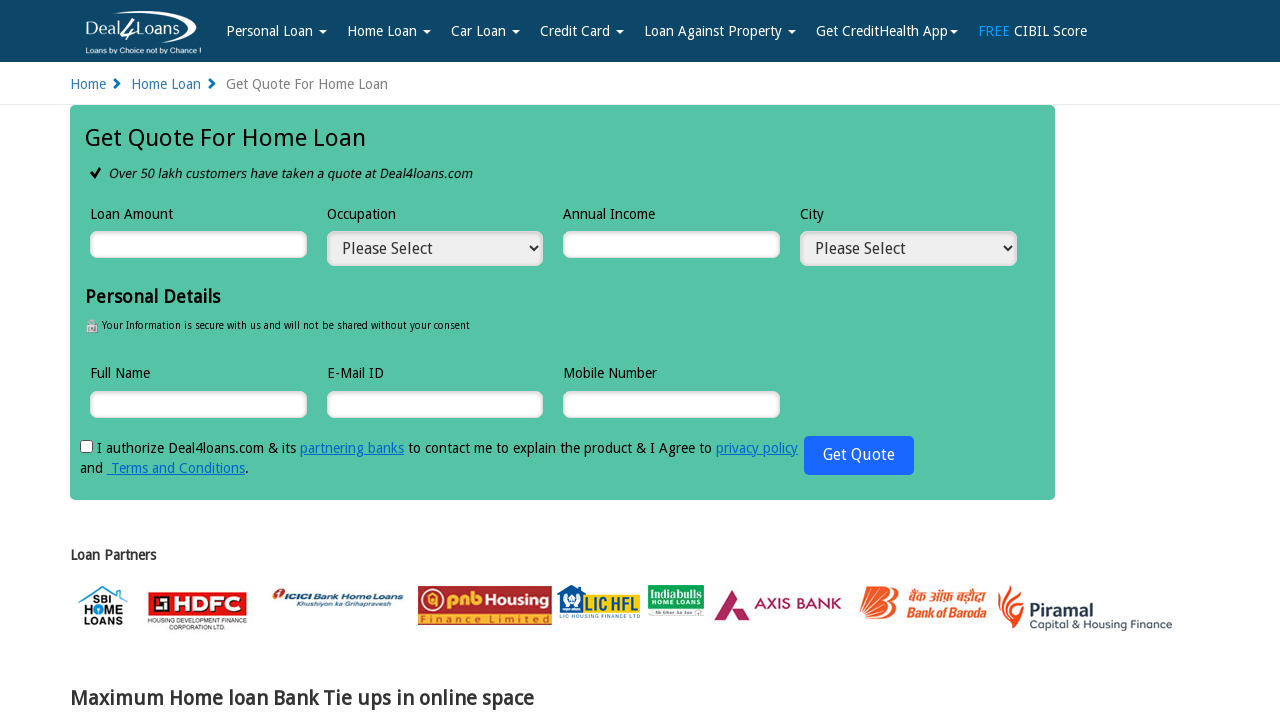

Waited 2 seconds for checkbox state to settle
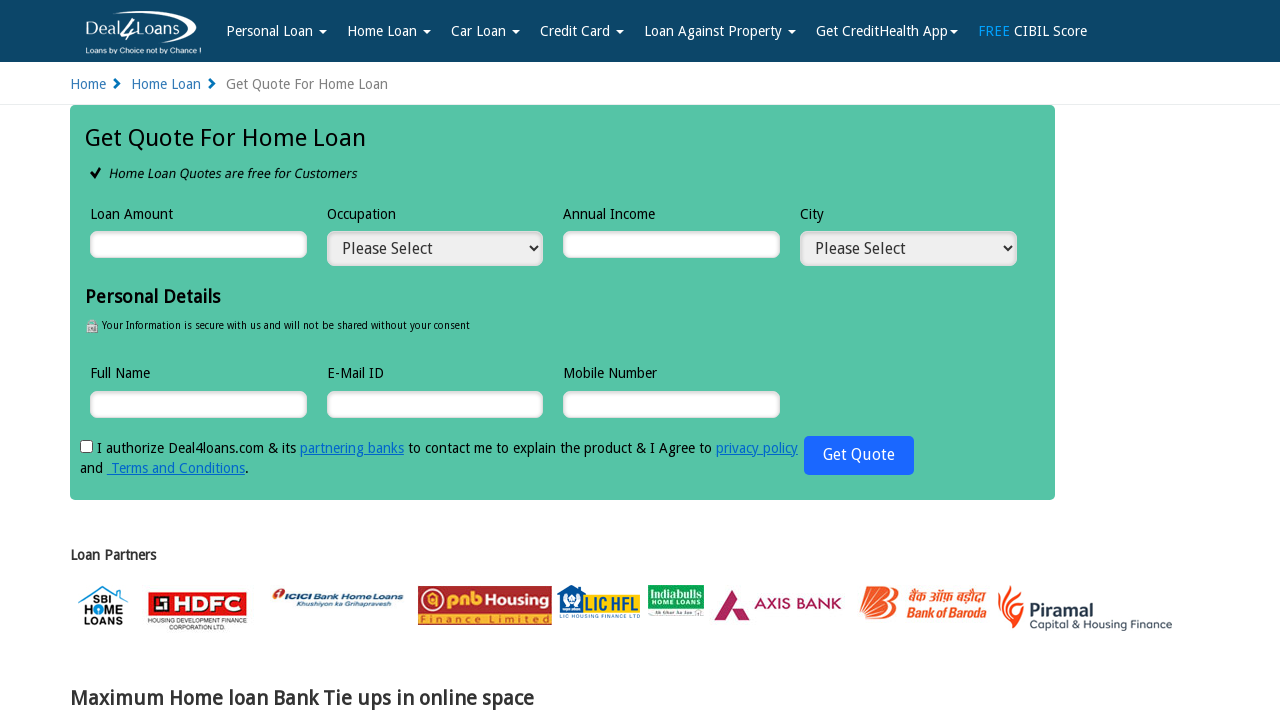

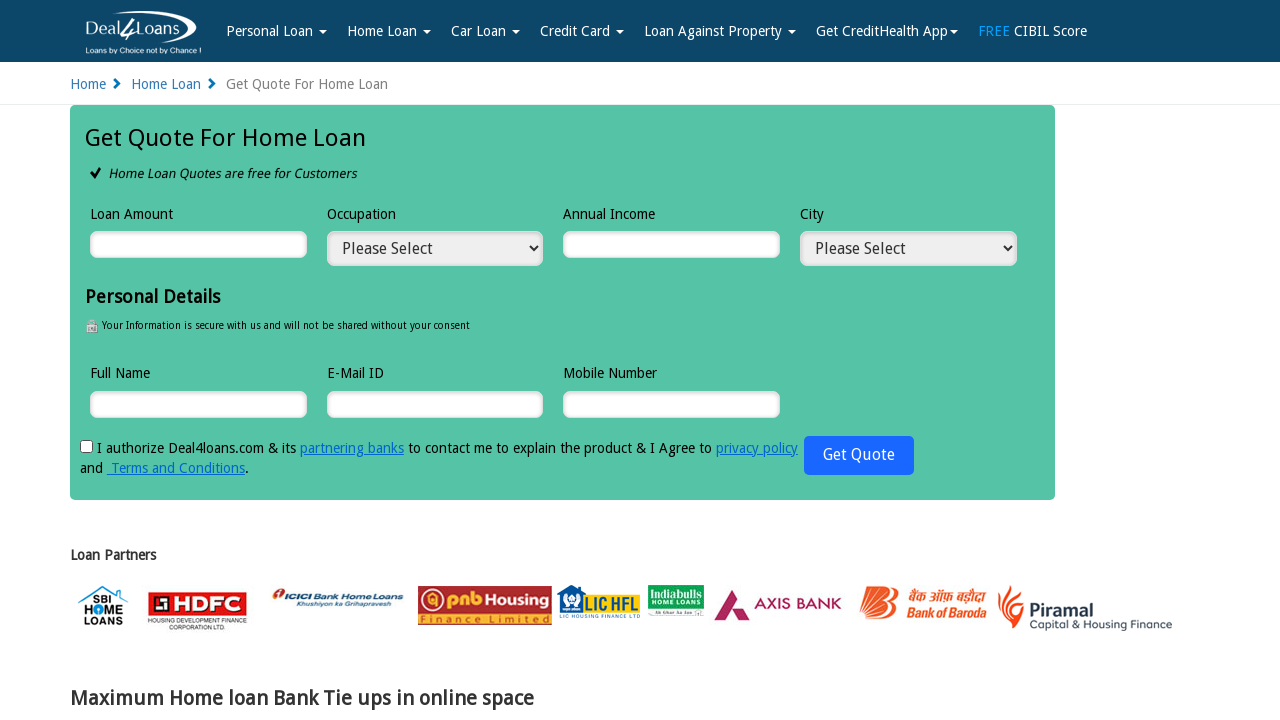